Tests window switching by opening a new window and switching between parent and child windows

Starting URL: https://the-internet.herokuapp.com/

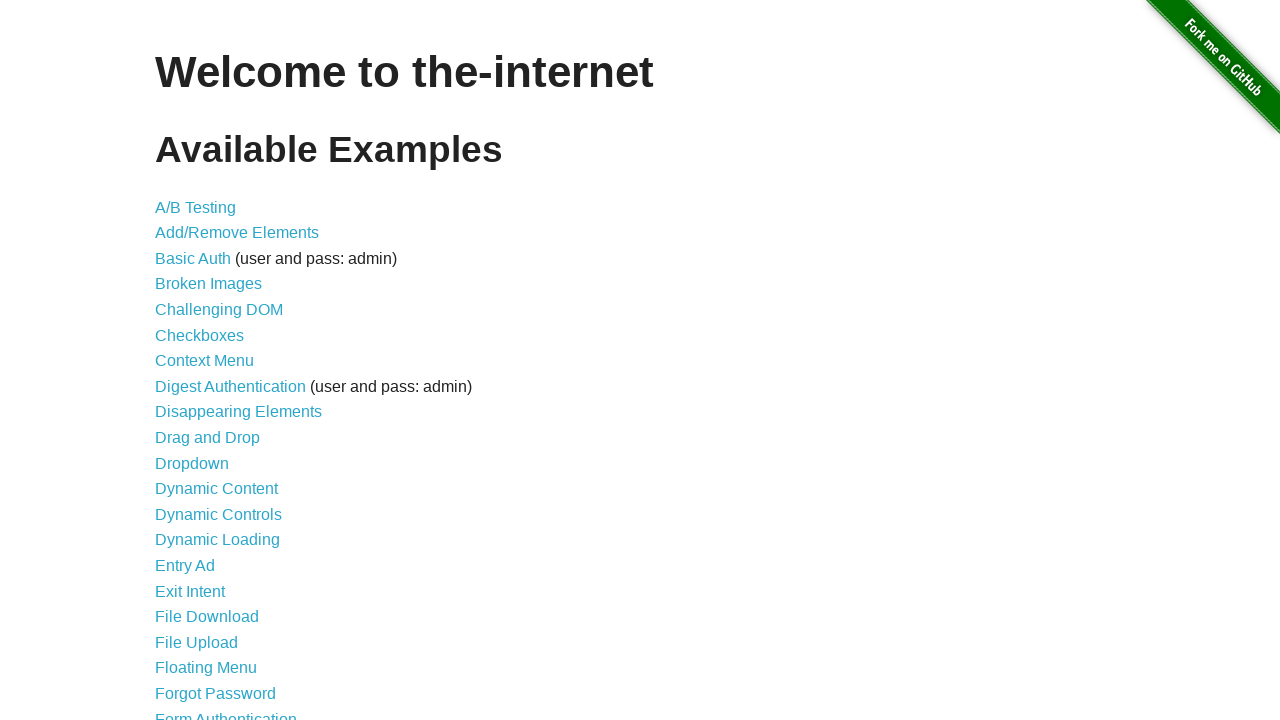

Clicked on Multiple Windows link at (218, 369) on text=Multiple Windows
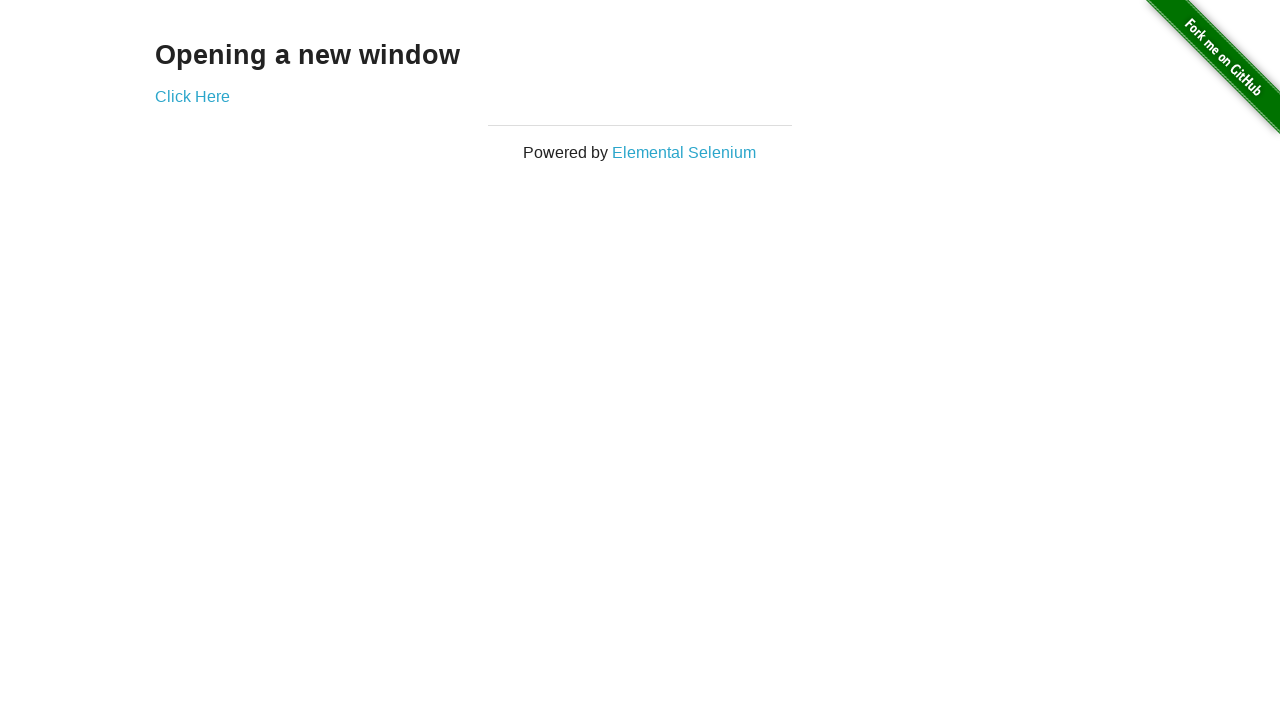

Clicked 'Click Here' button to open new window at (192, 96) on text=Click Here
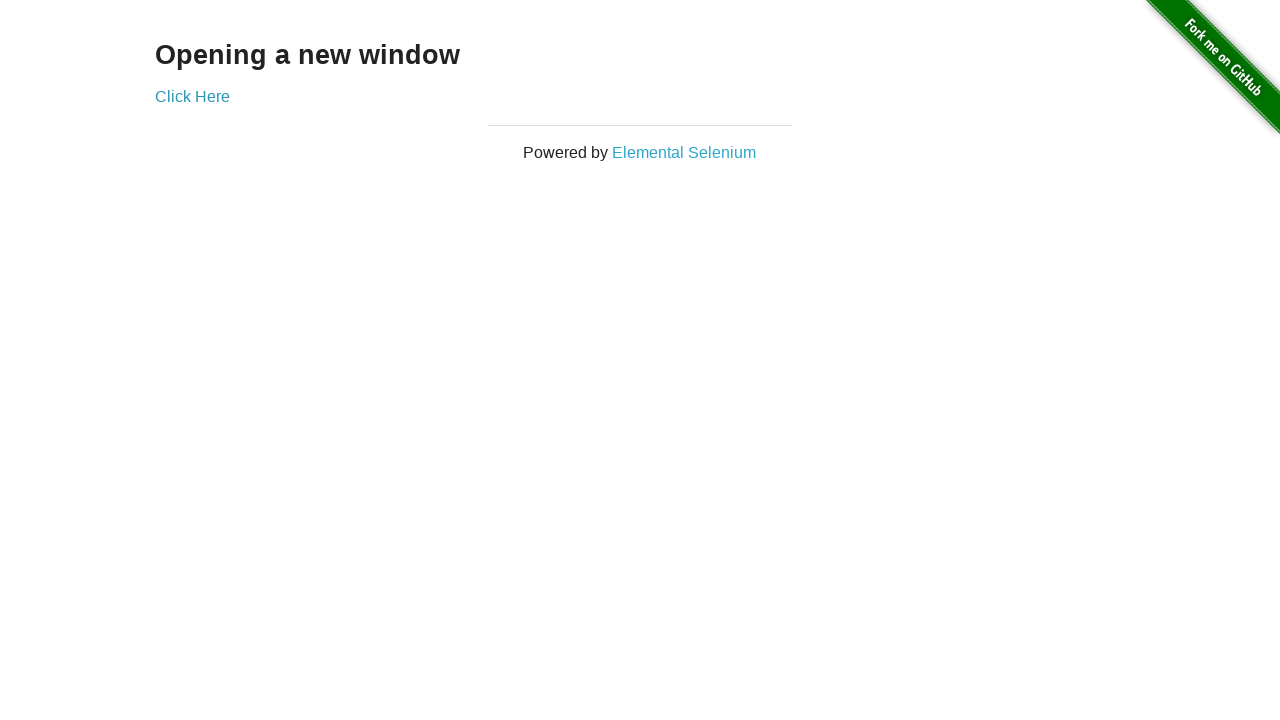

New window opened and captured
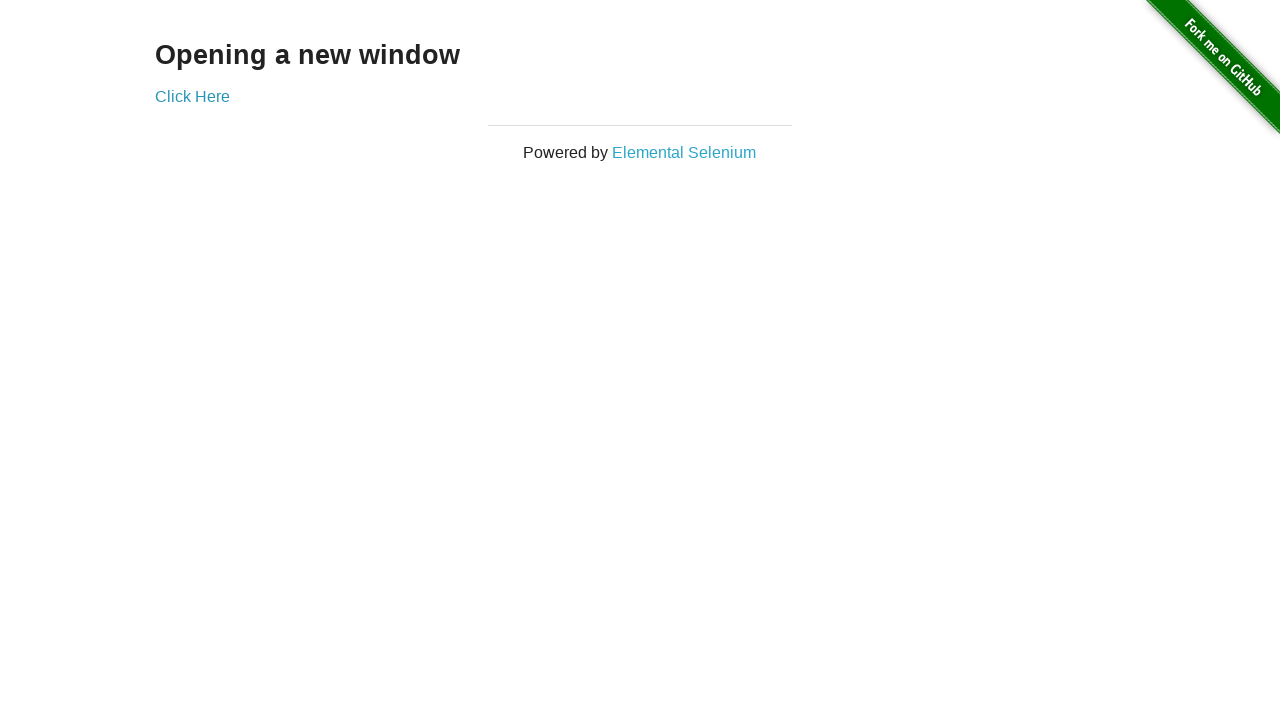

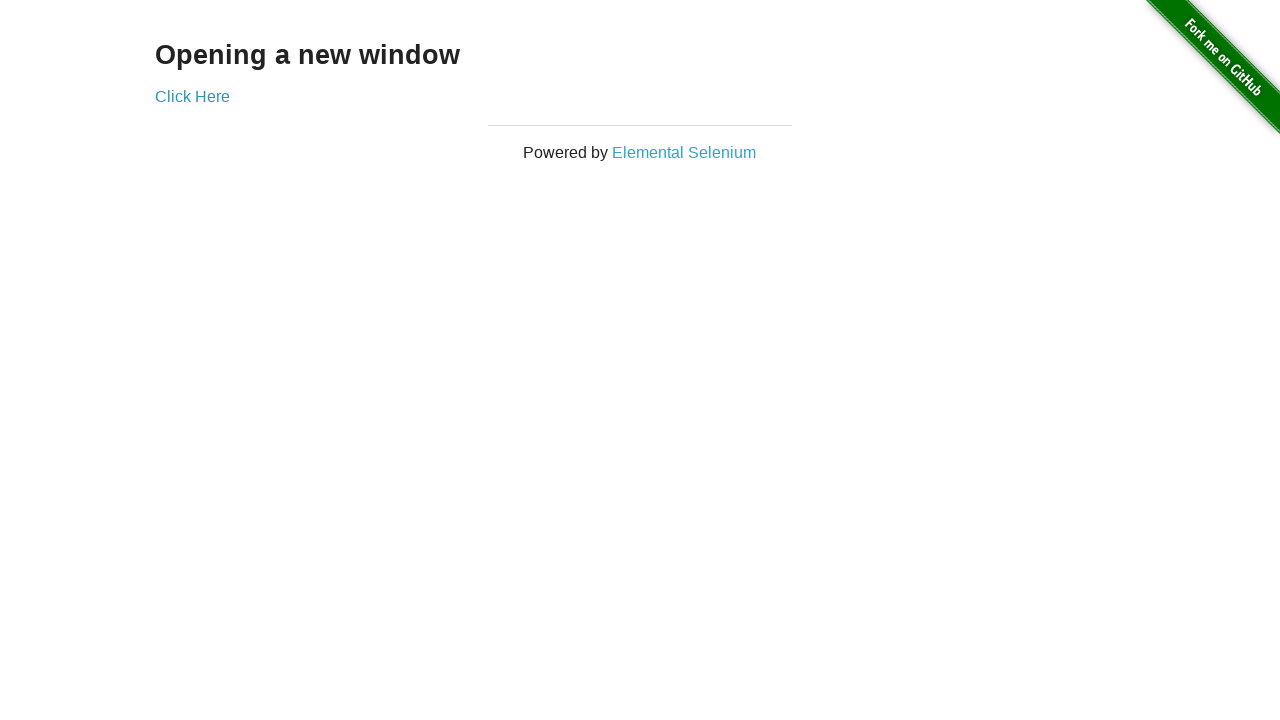